Tests footer app download links by navigating to iTunes and Huawei AppGallery links and verifying they load successfully

Starting URL: https://blog.hubtel.com/category/press-releases/

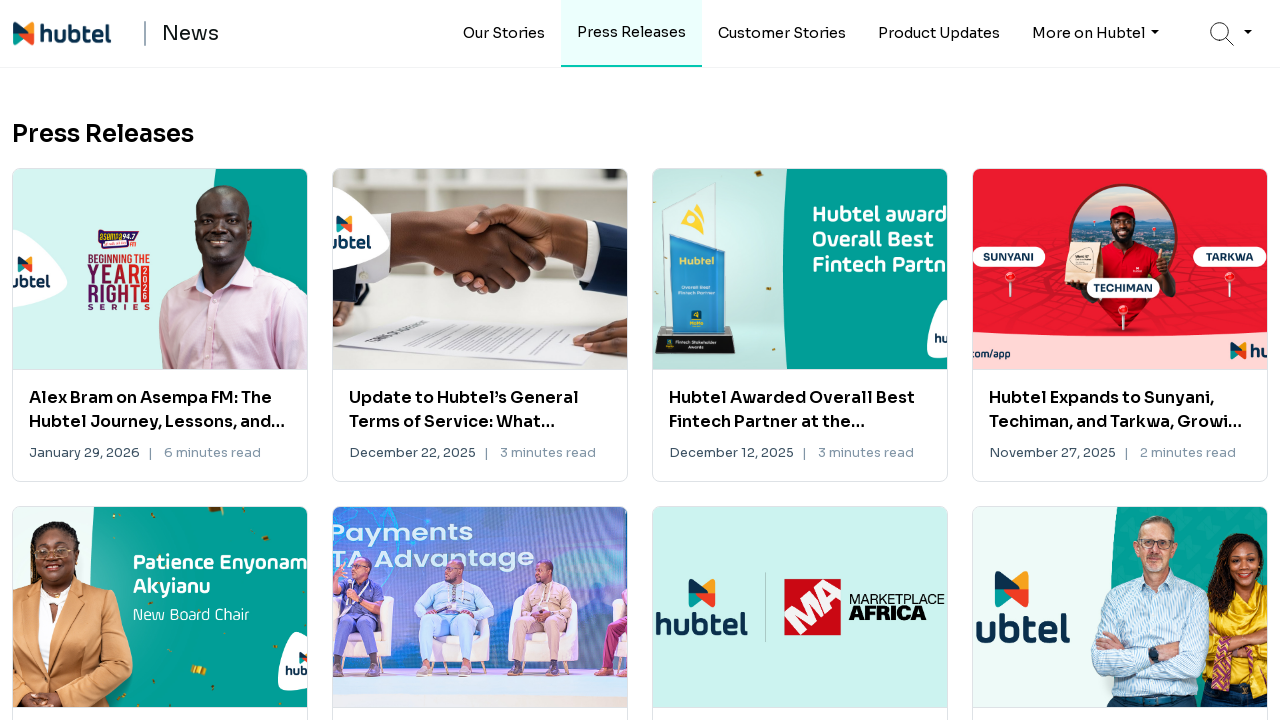

Navigated to iTunes app store link for Hubtel app
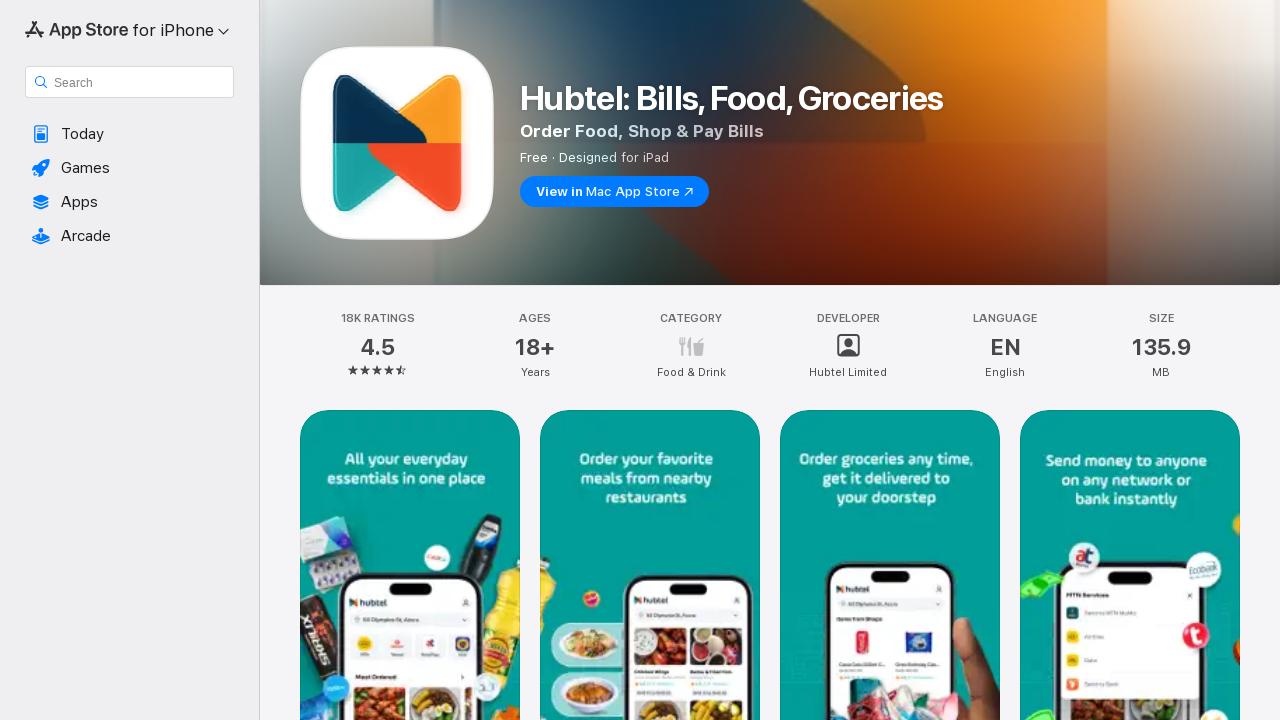

iTunes page loaded successfully
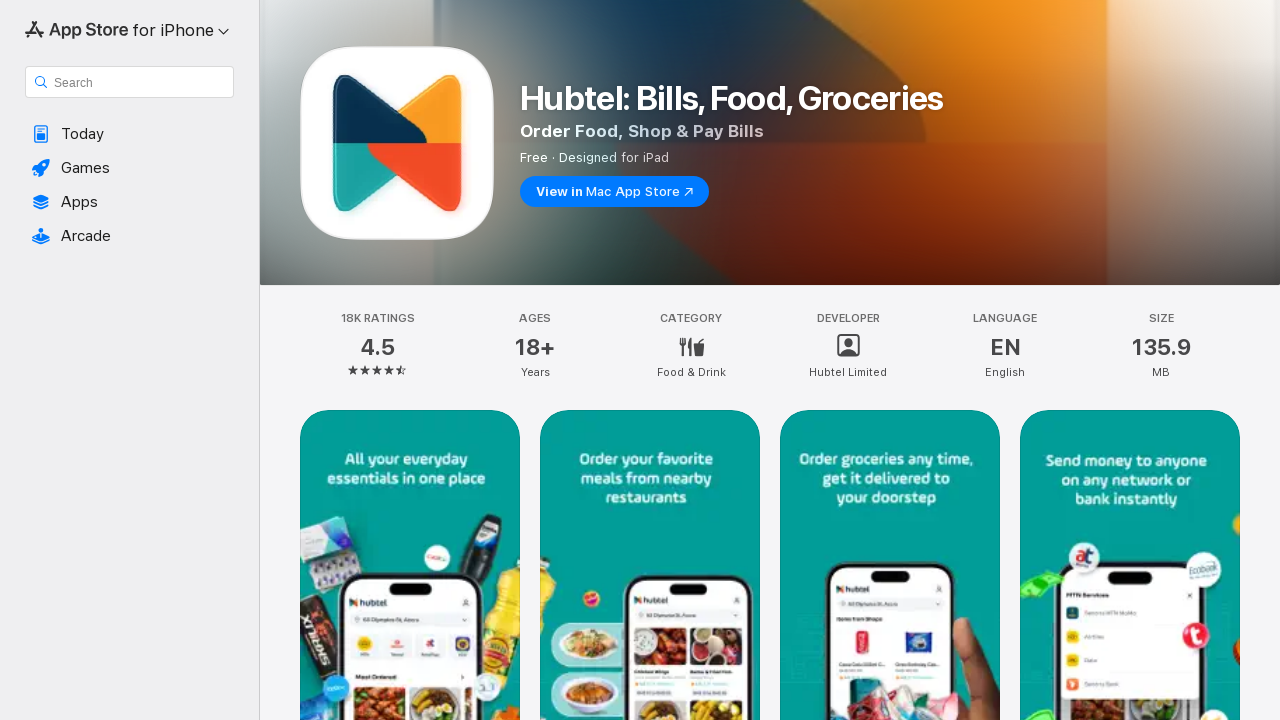

Navigated back from iTunes
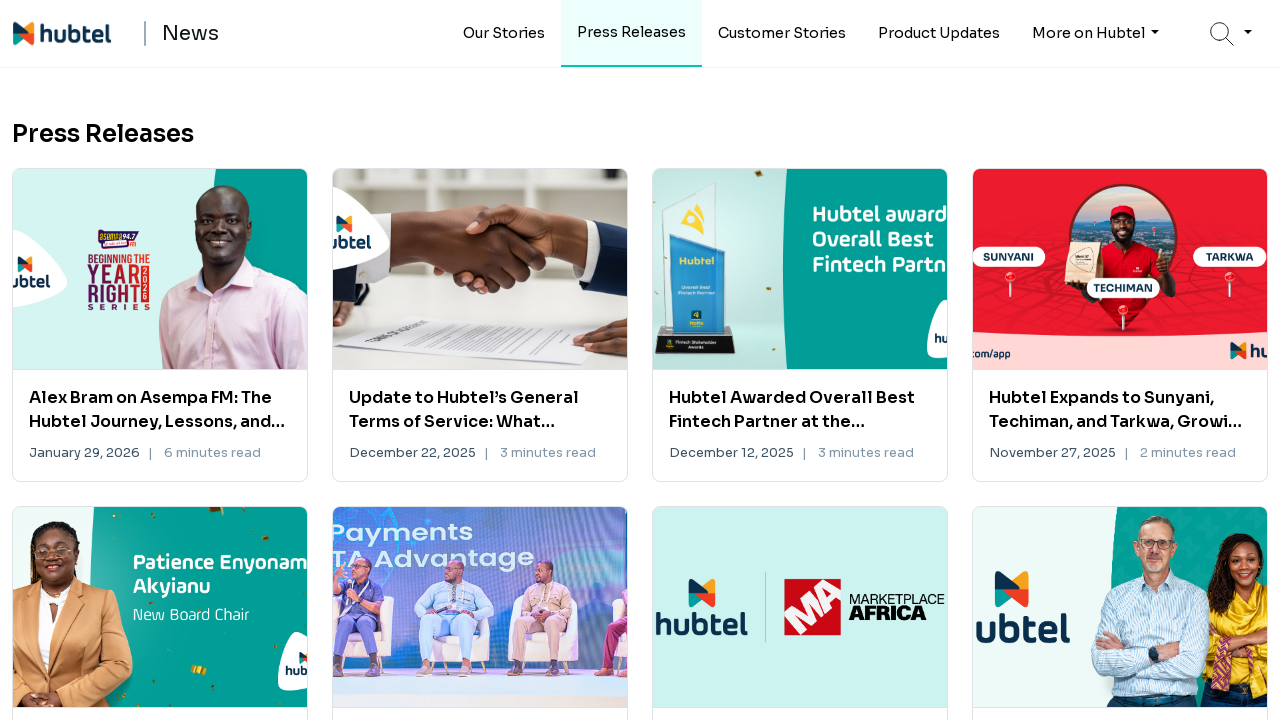

Navigated to Huawei AppGallery link for Hubtel app
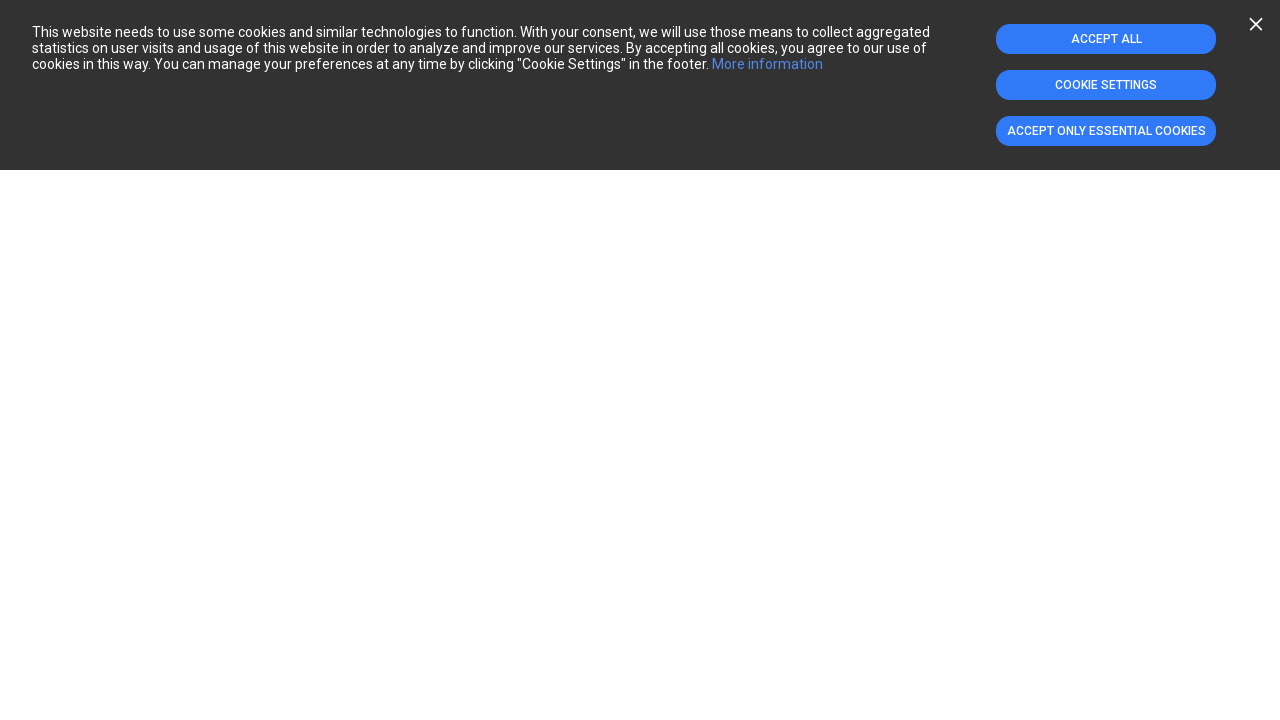

Huawei AppGallery page loaded successfully
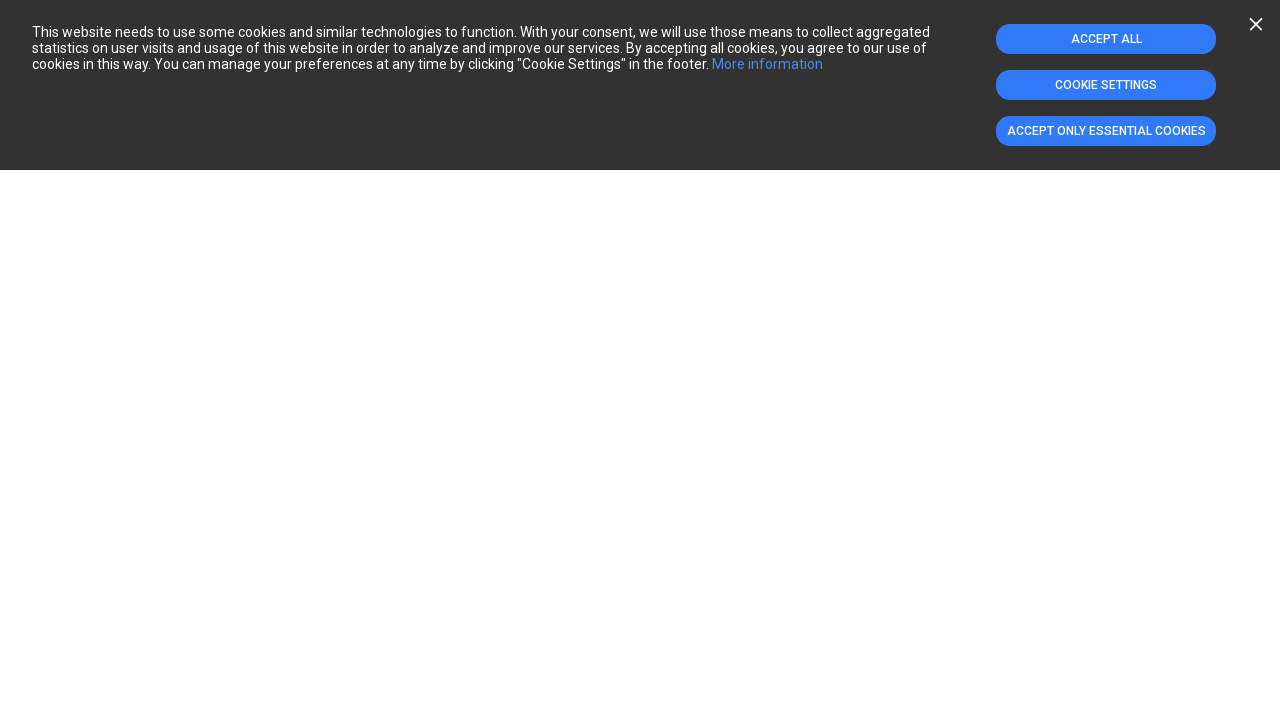

Navigated back from Huawei AppGallery
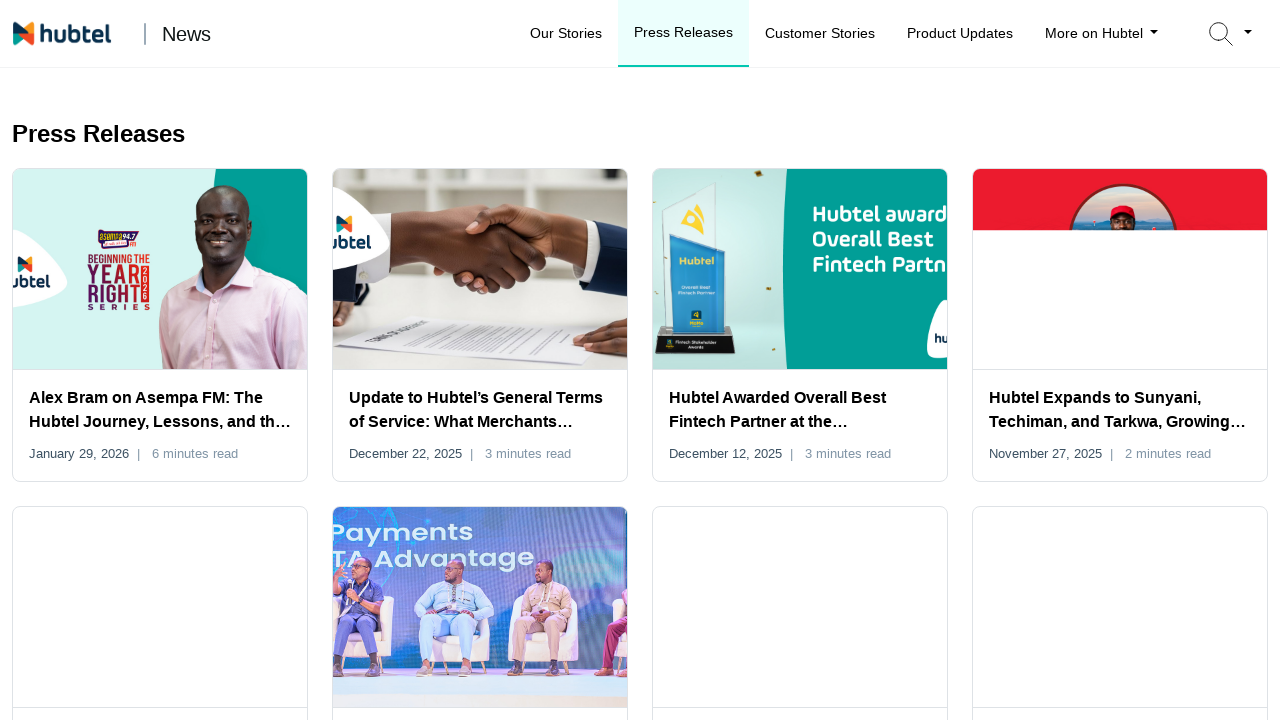

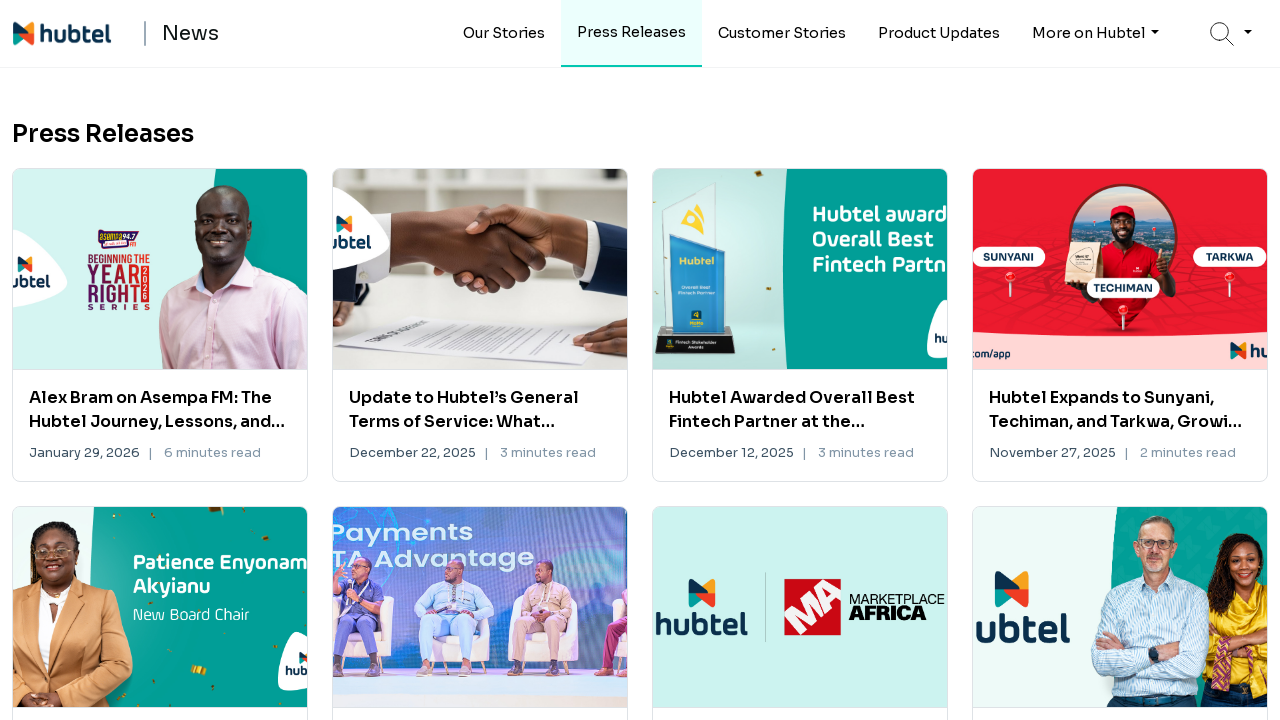